Tests the jQuery UI Selectable demo by navigating to the Selectable page, switching to the demo iframe, and clicking on an item in the selectable list.

Starting URL: https://jqueryui.com/

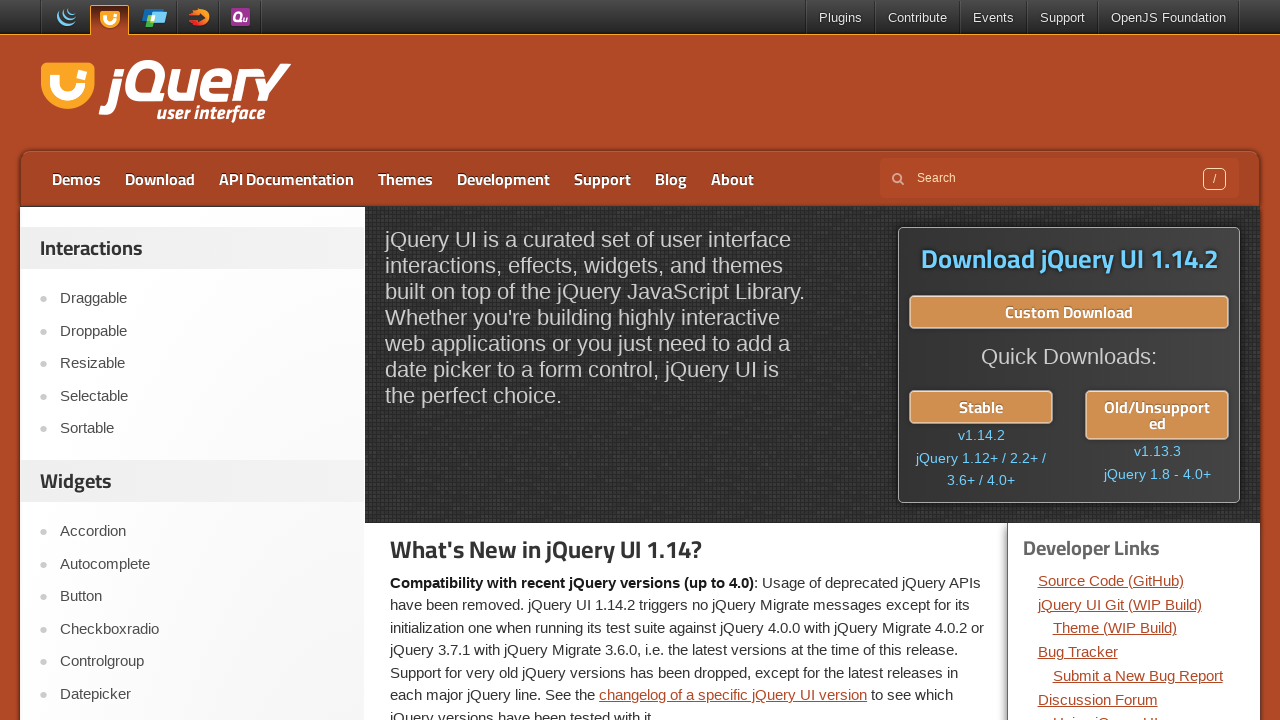

Clicked on the 'Selectable' link to navigate to the demo page at (202, 396) on text=Selectable
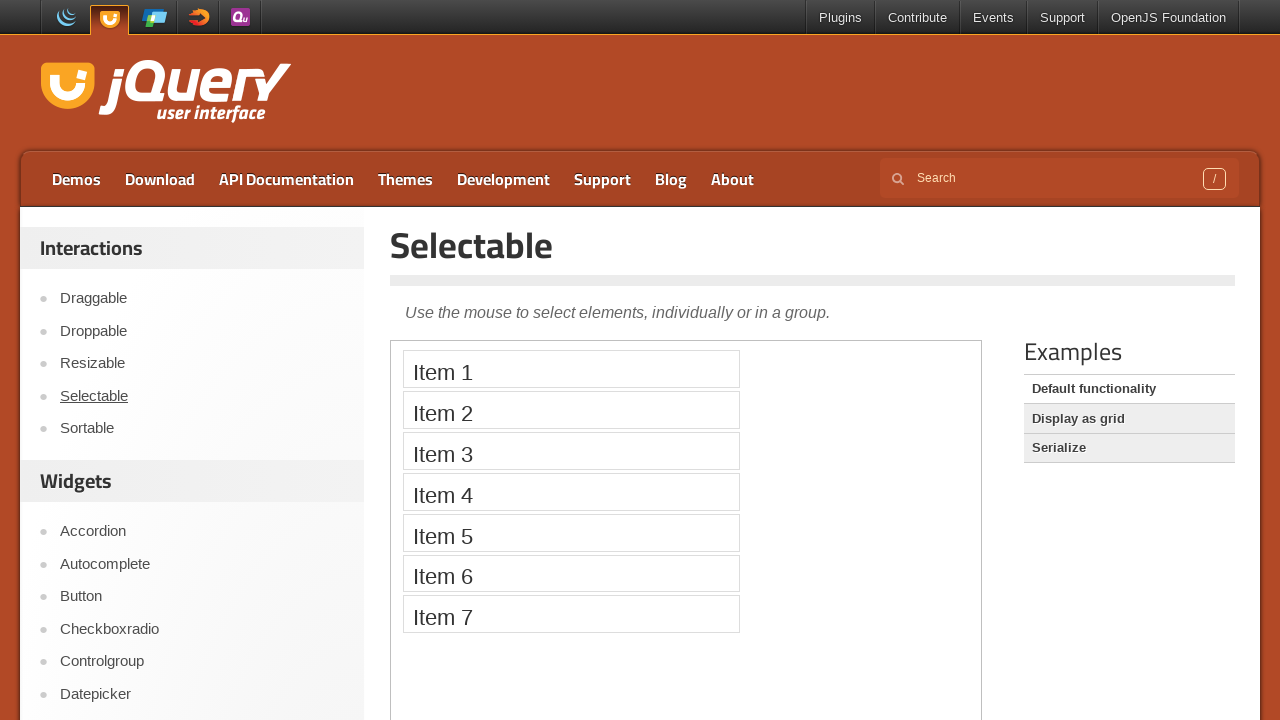

Demo iframe loaded
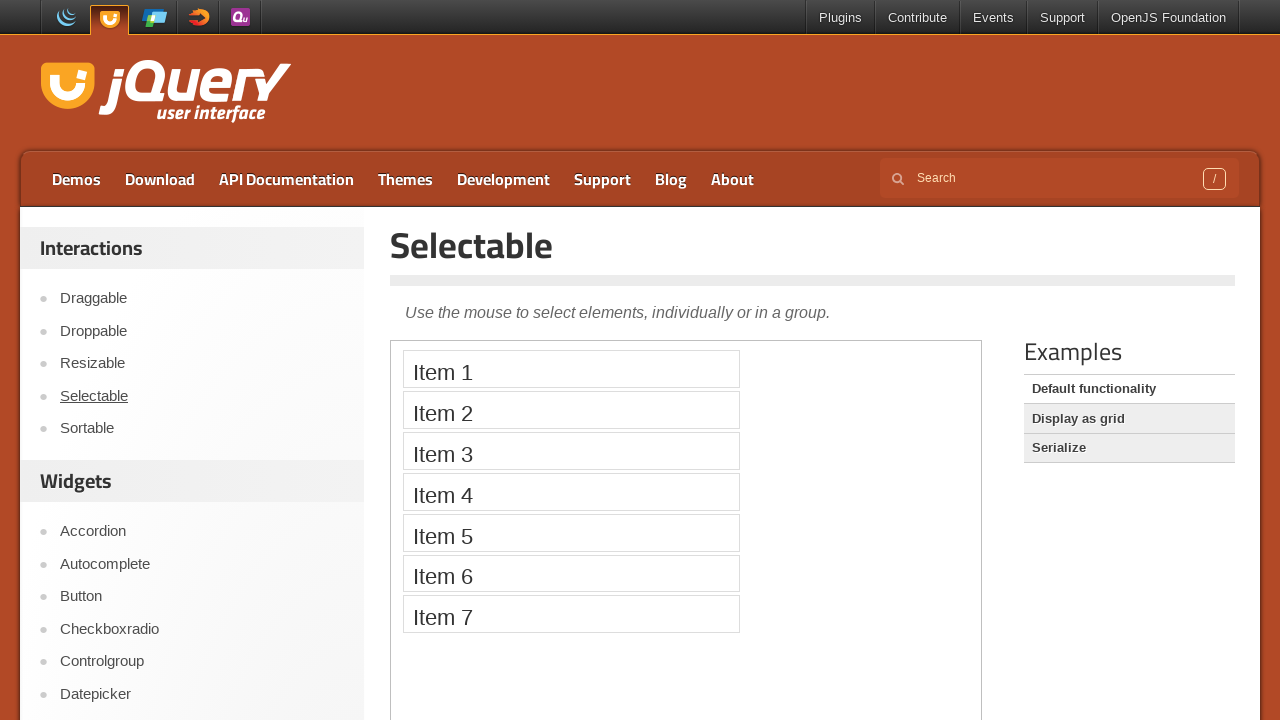

Switched to demo iframe
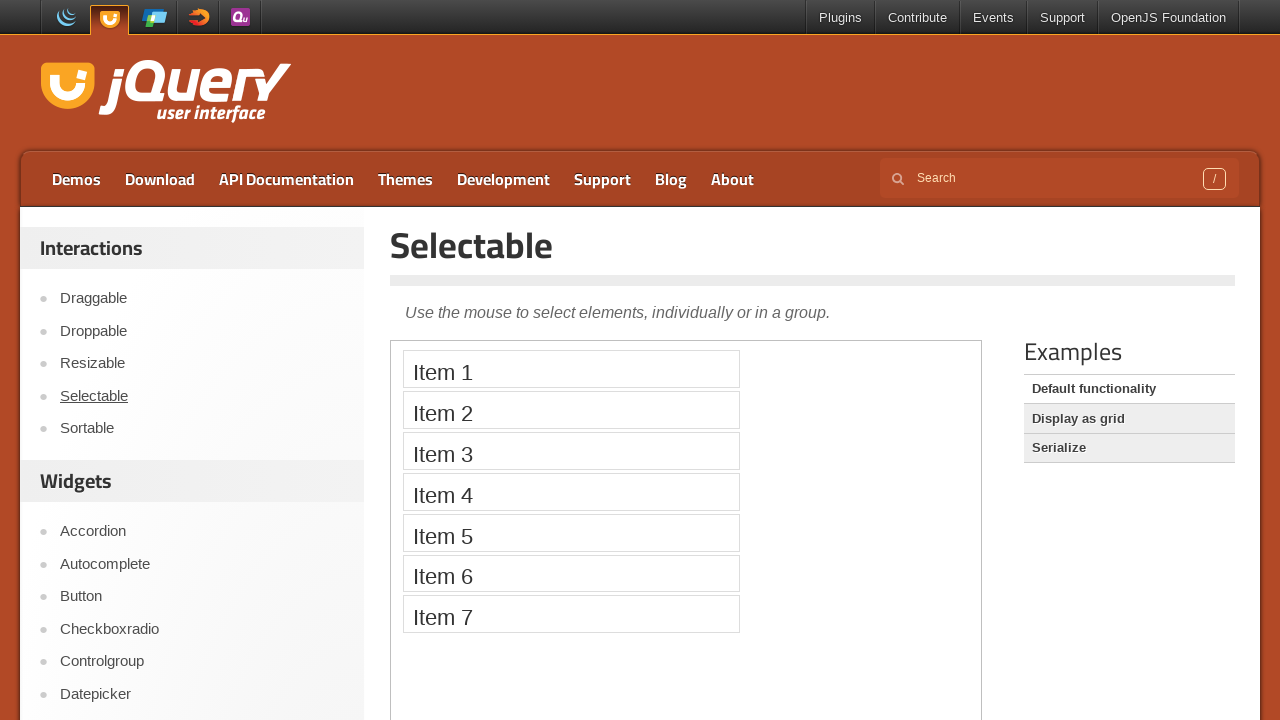

Clicked on item 4 in the selectable list at (571, 492) on iframe.demo-frame >> nth=0 >> internal:control=enter-frame >> #selectable li >> 
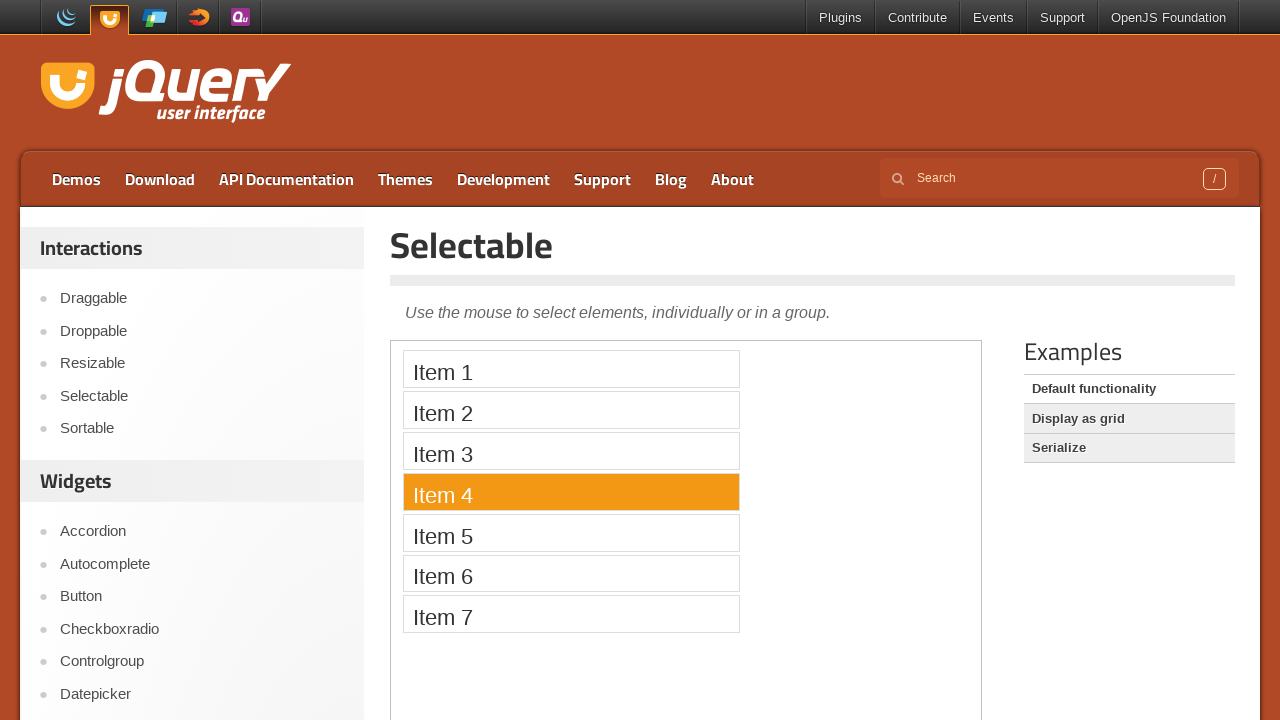

Waited for selection to be applied
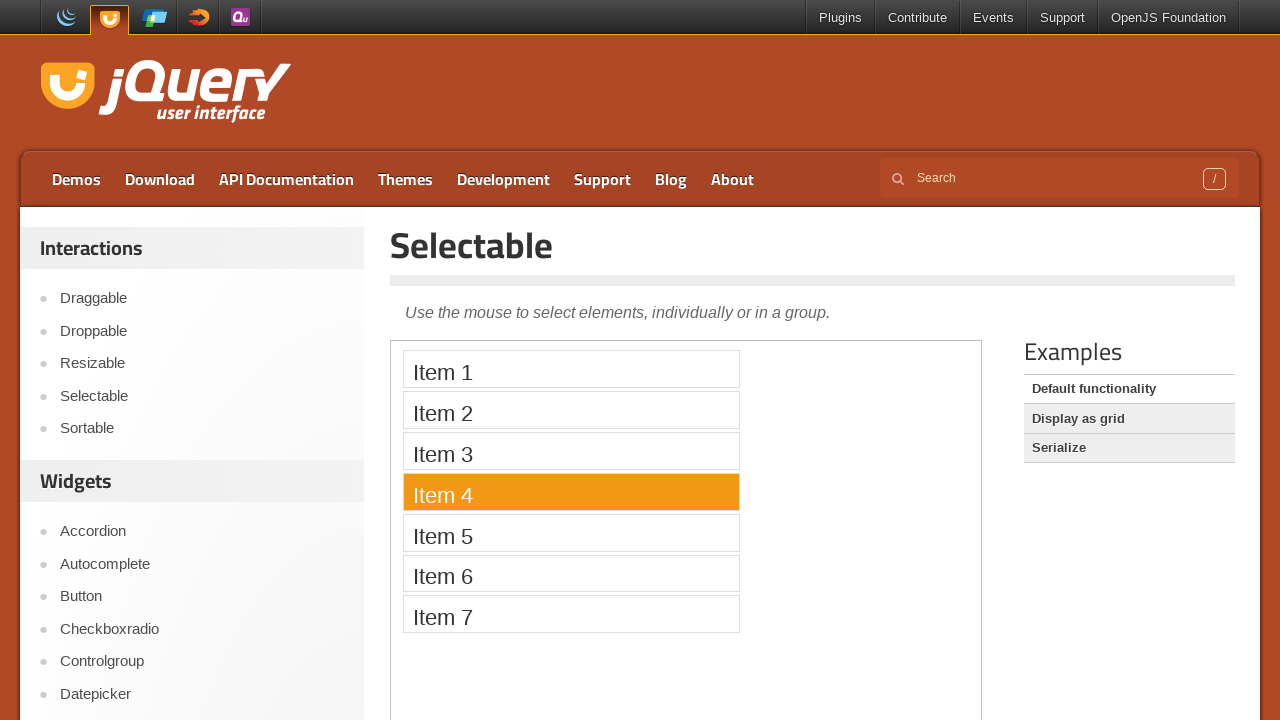

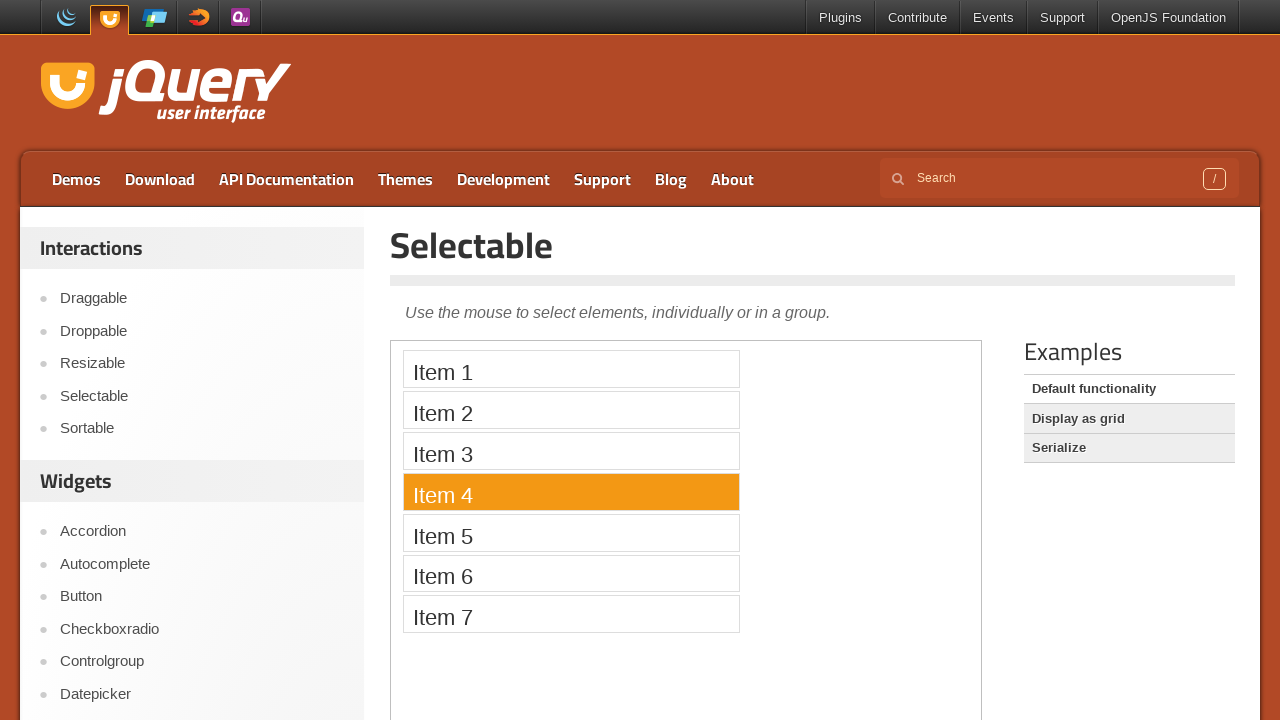